Tests that the first checkbox can be selected by first unchecking it, then checking it, and verifying it's selected

Starting URL: https://the-internet.herokuapp.com/checkboxes

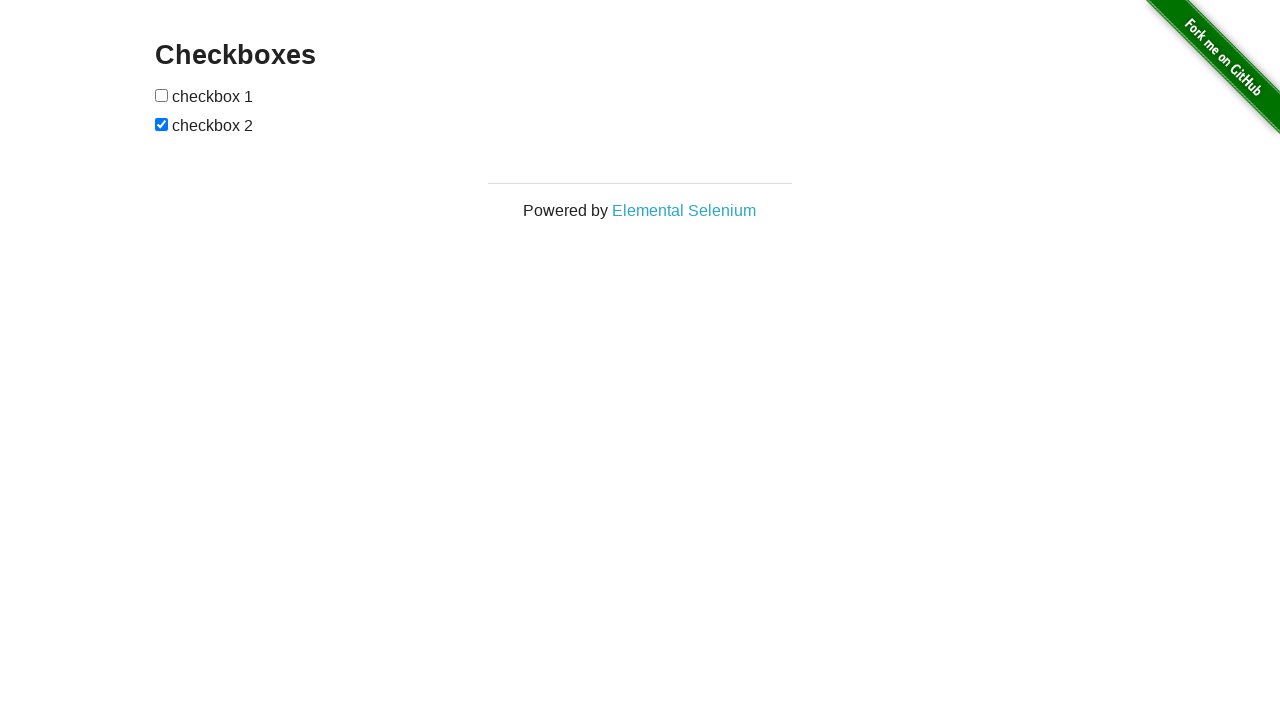

Located the first checkbox element
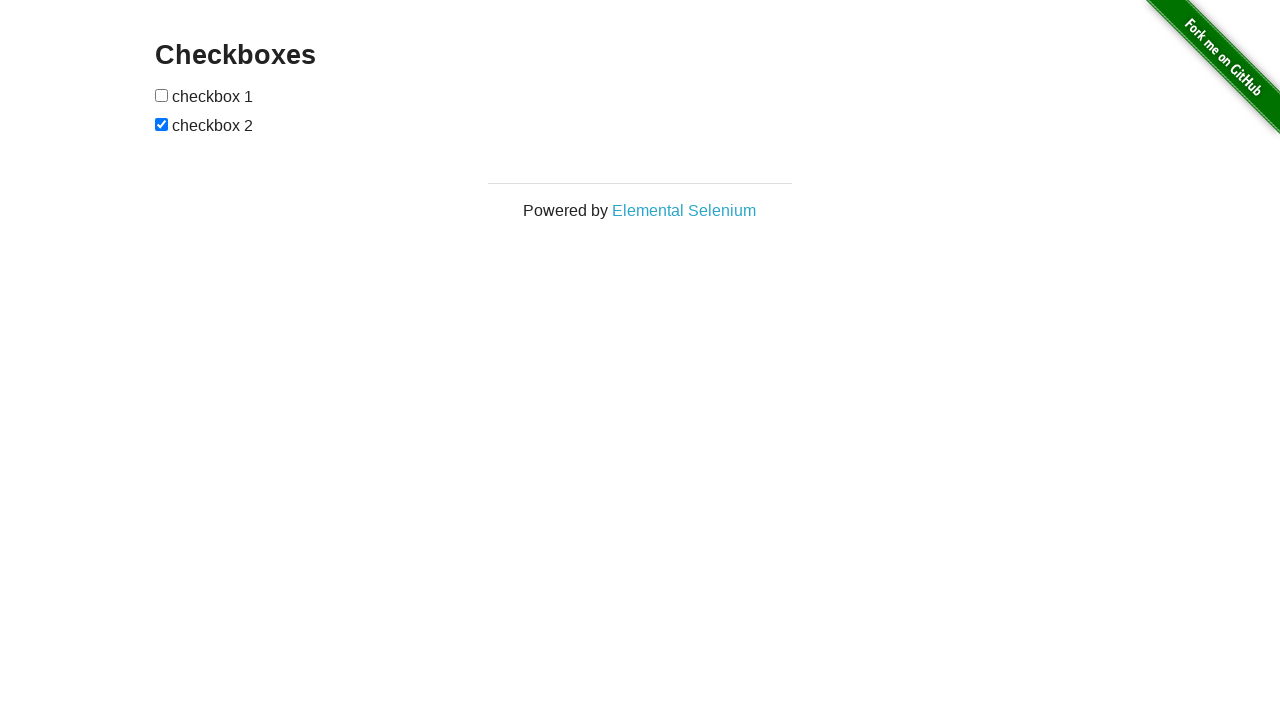

Checked first checkbox status - it is not checked
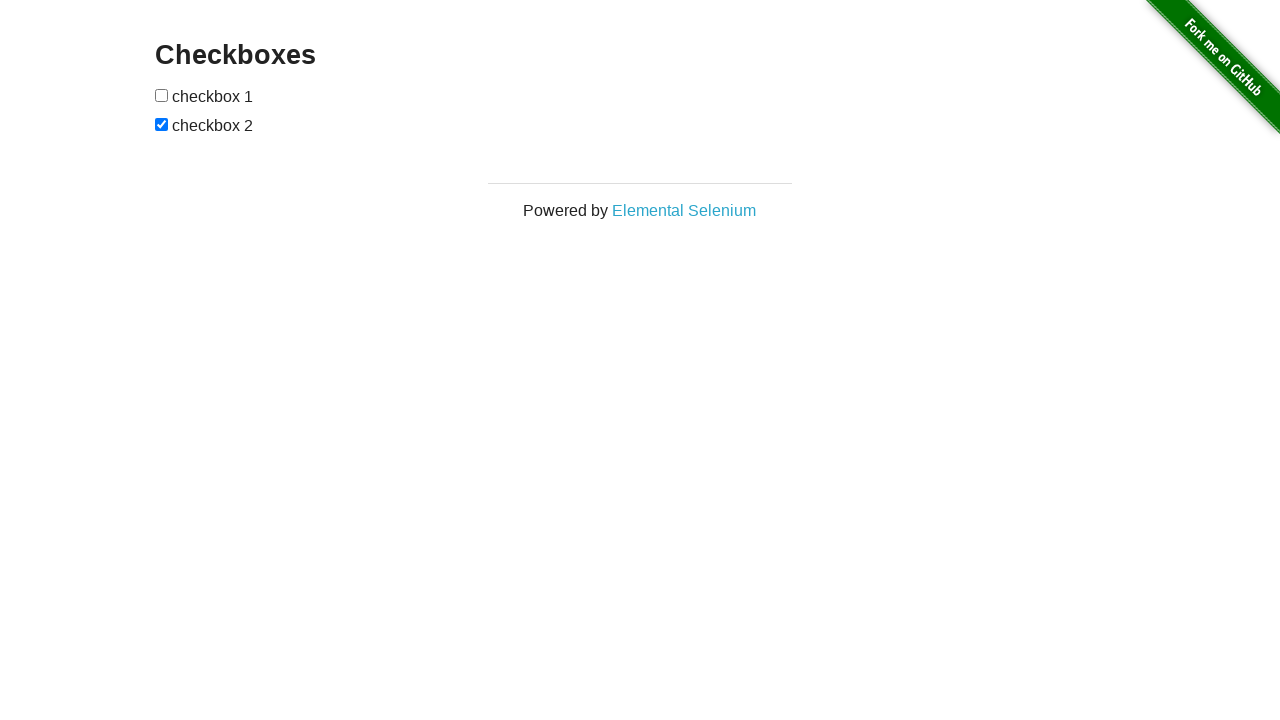

Checked the first checkbox at (162, 95) on input[type='checkbox'] >> nth=0
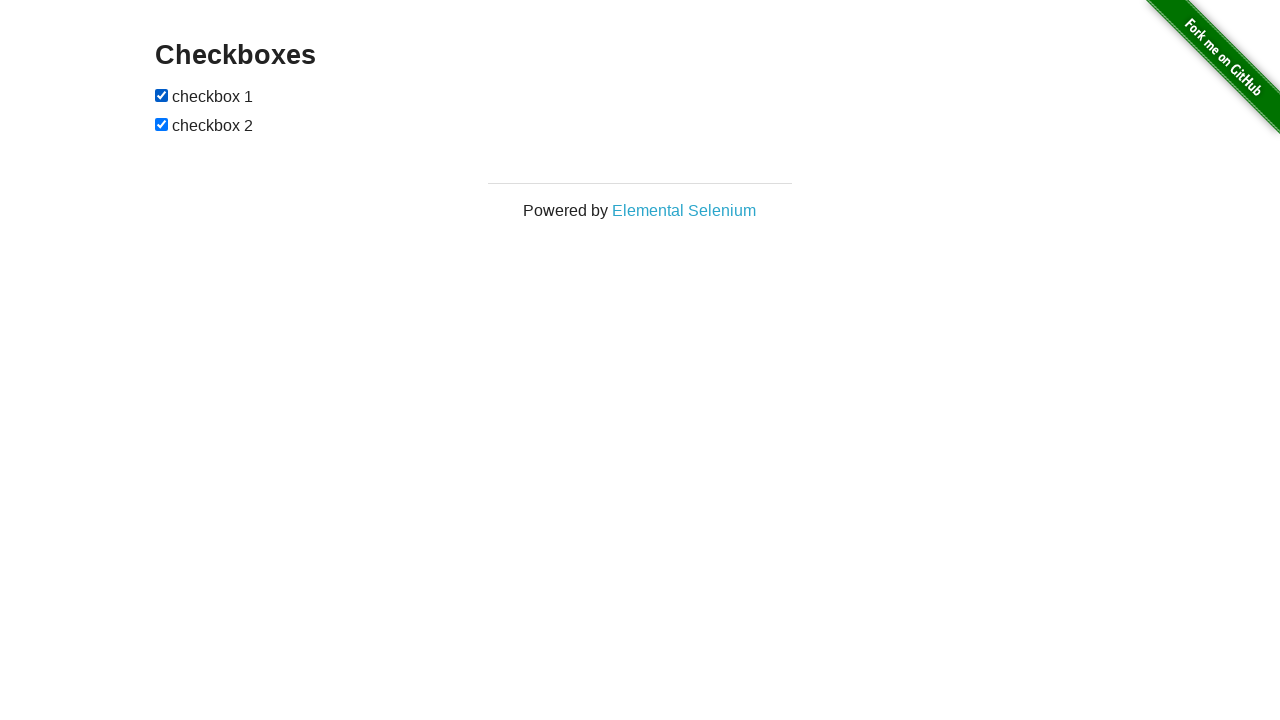

Verified that the first checkbox is selected
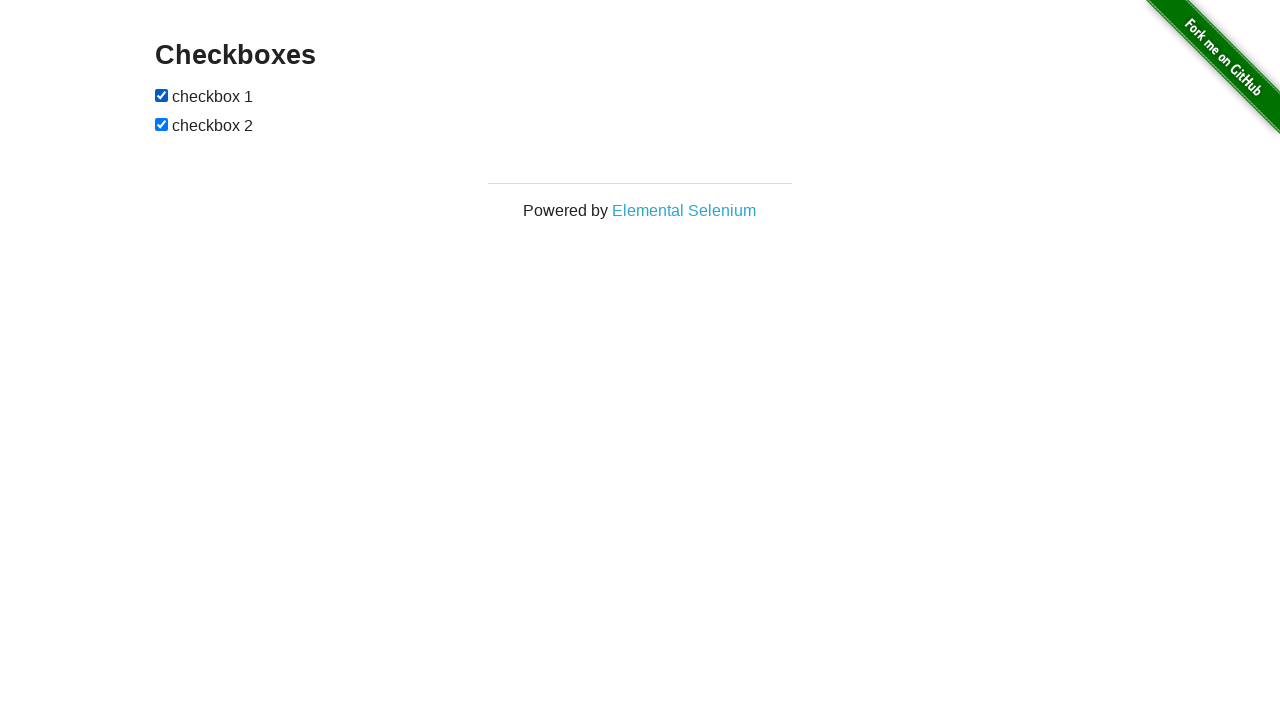

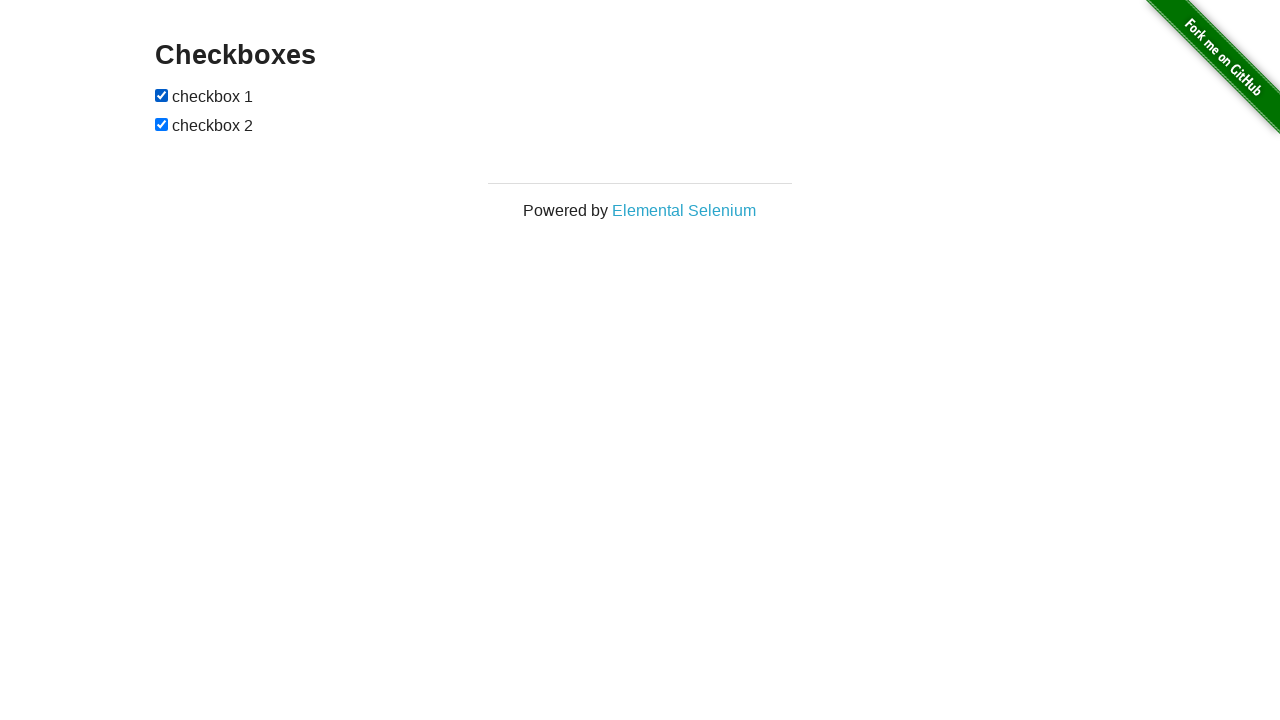